Tests checkbox interaction on a Selenium practice page by locating all checkboxes and clicking the first and last checkboxes on the page.

Starting URL: https://www.tutorialspoint.com/selenium/practice/selenium_automation_practice.php

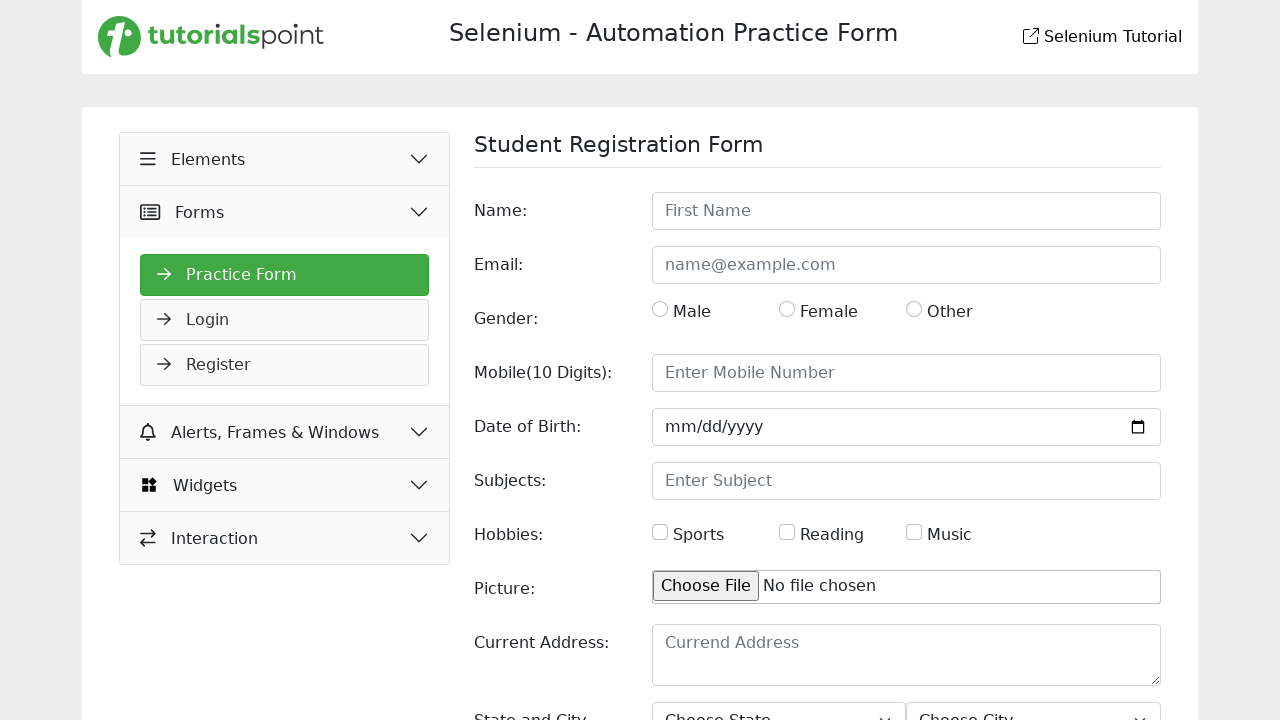

Waited for checkboxes to be present on the page
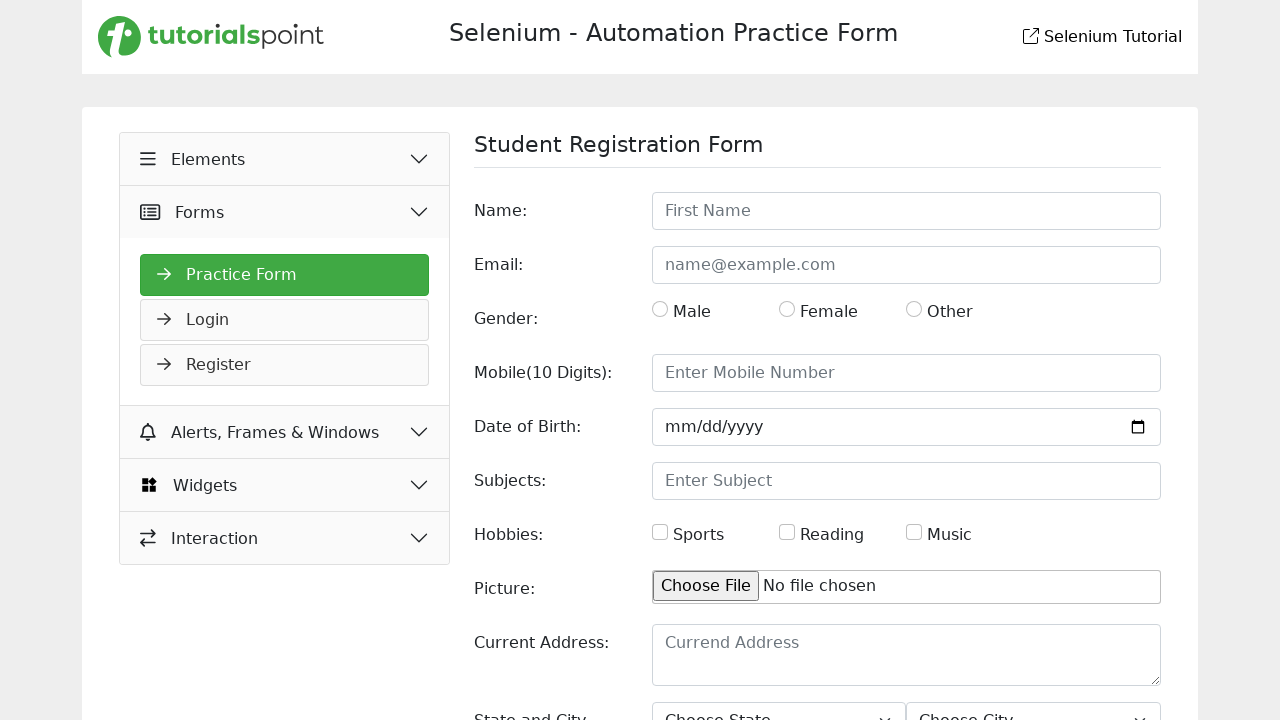

Located all checkboxes on the page
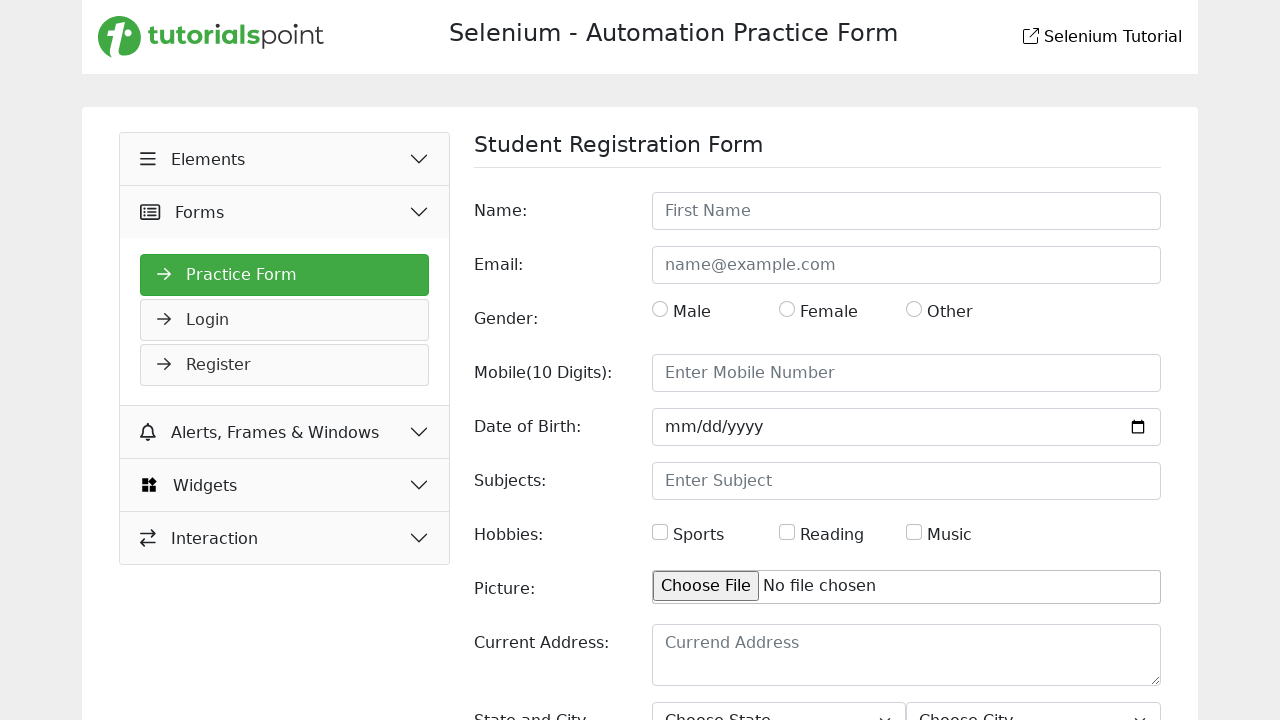

Clicked the first checkbox at (660, 532) on input[type='checkbox'] >> nth=0
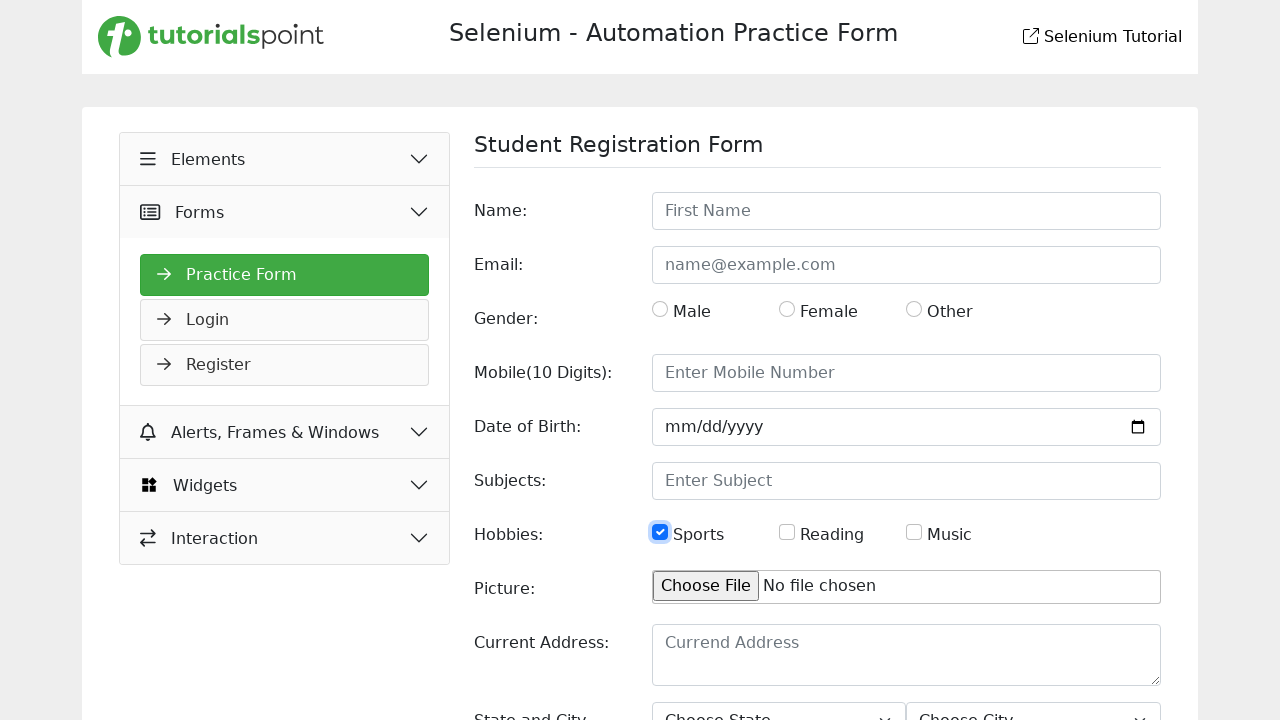

Clicked the last checkbox at (914, 532) on input[type='checkbox'] >> nth=-1
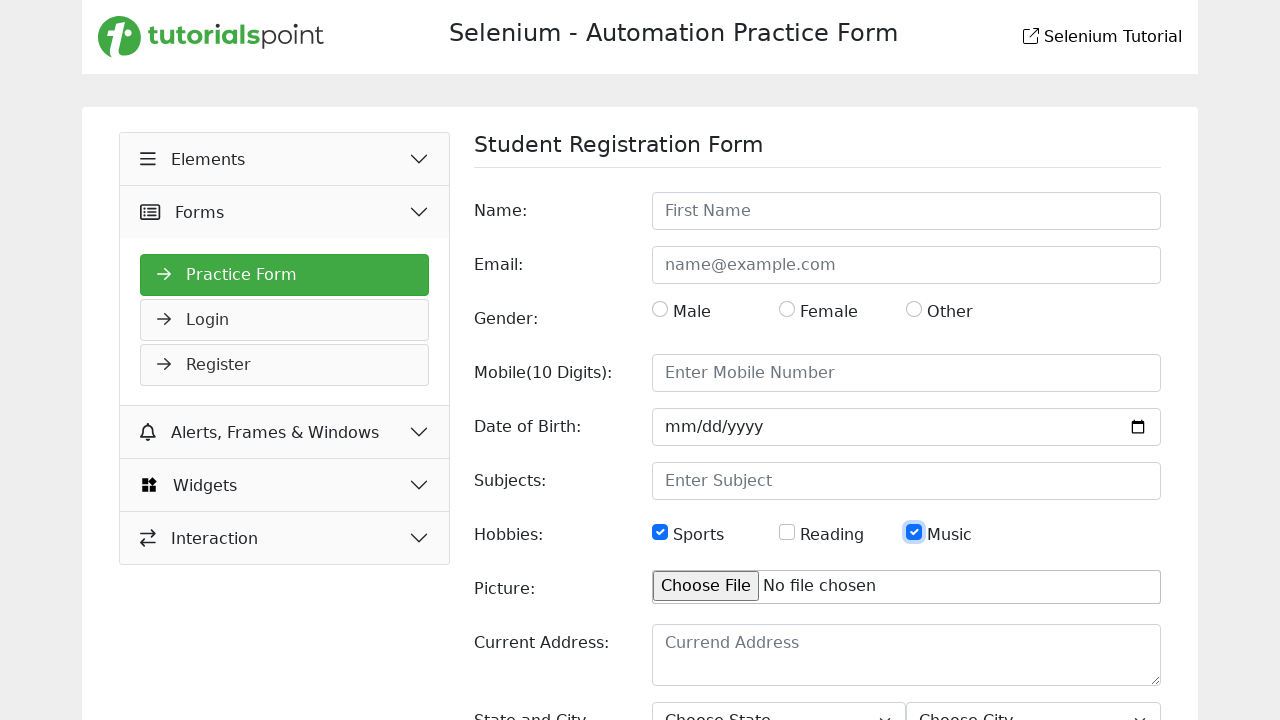

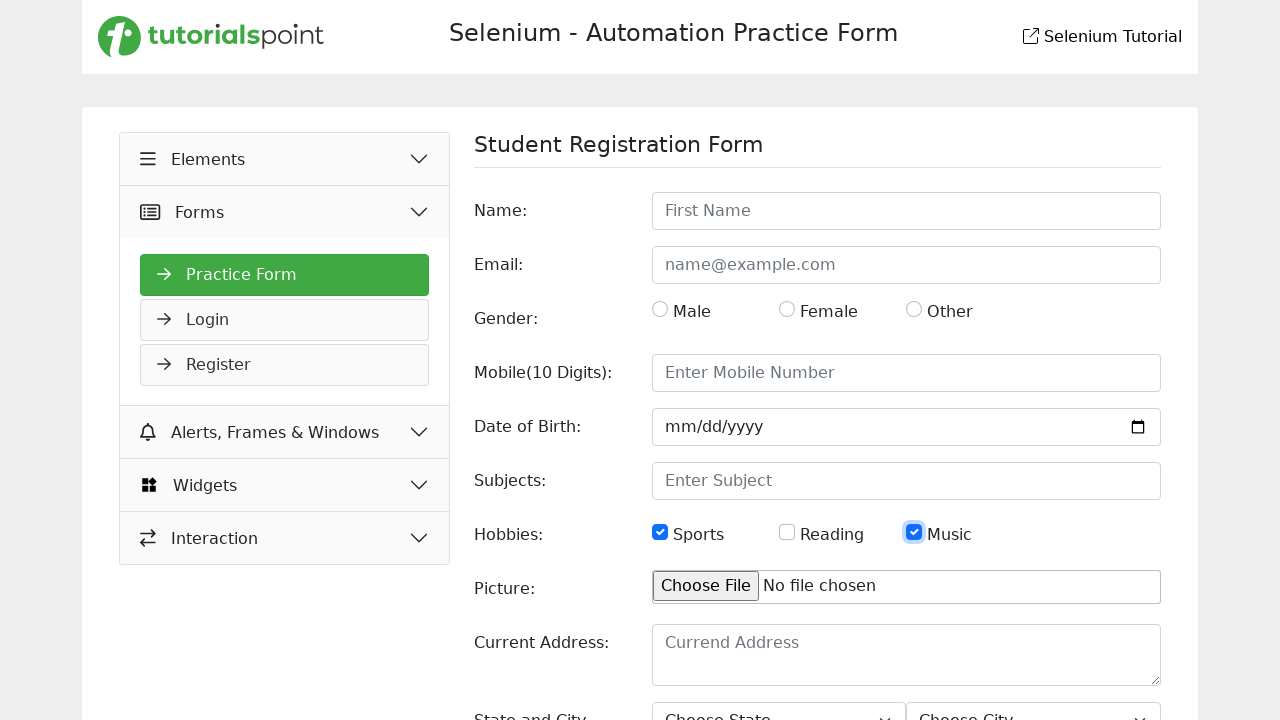